Tests that the All filter displays all items regardless of completion status

Starting URL: https://demo.playwright.dev/todomvc

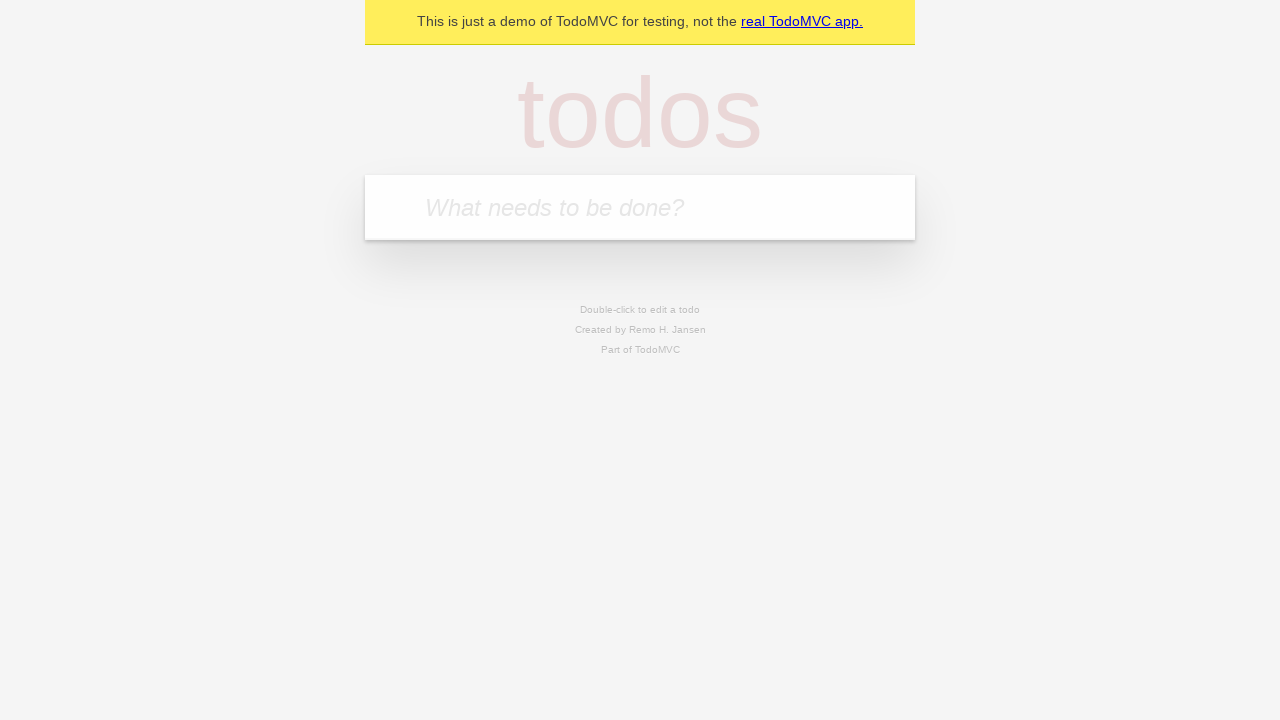

Filled todo input with 'buy some cheese' on internal:attr=[placeholder="What needs to be done?"i]
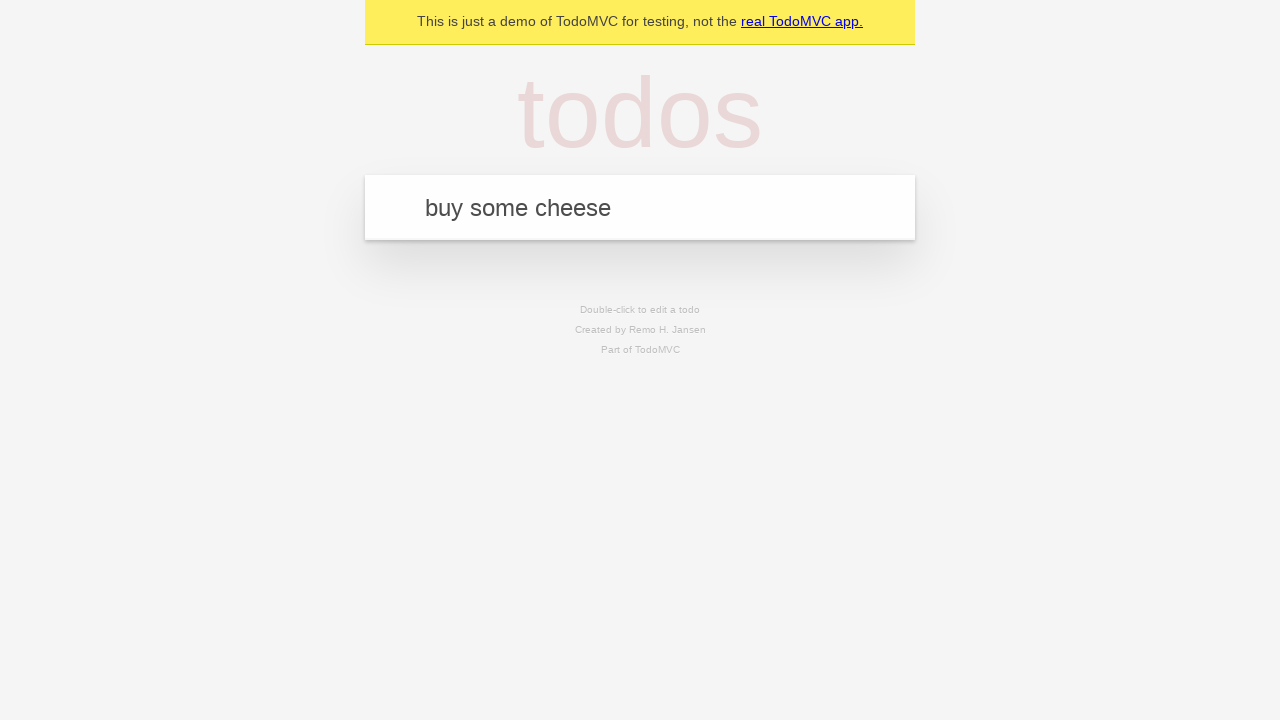

Pressed Enter to add 'buy some cheese' to the todo list on internal:attr=[placeholder="What needs to be done?"i]
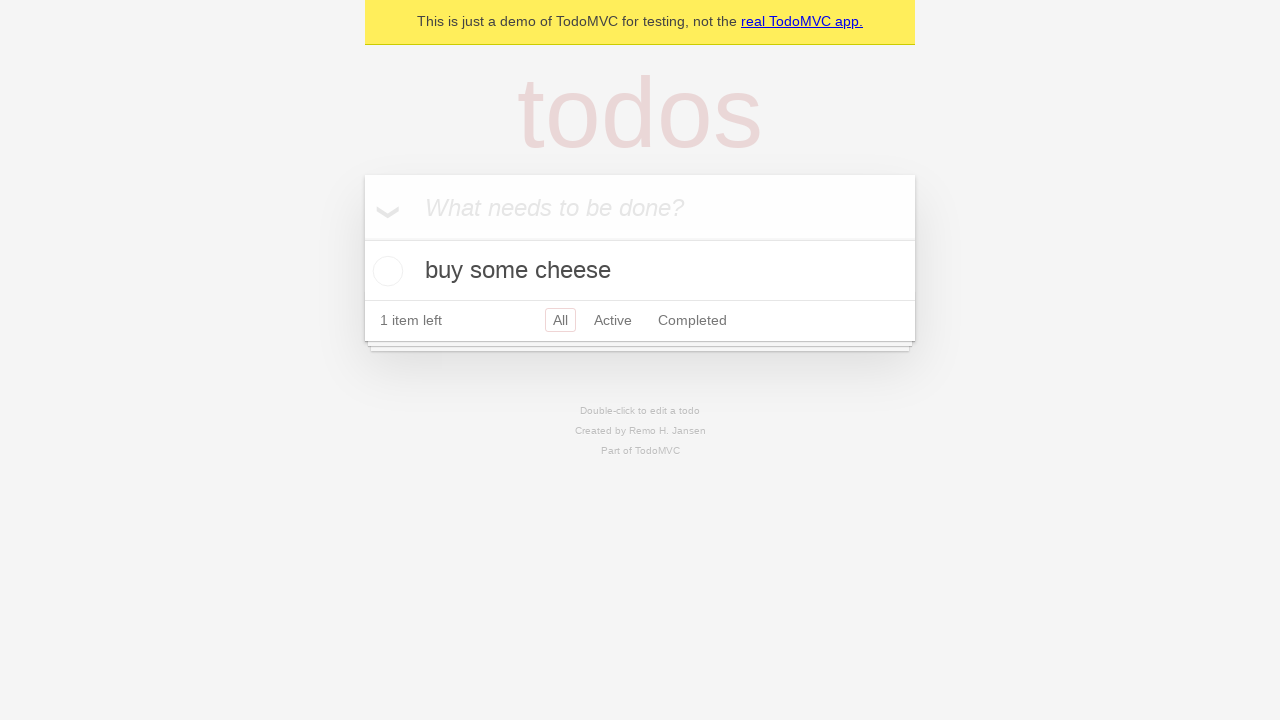

Filled todo input with 'feed the cat' on internal:attr=[placeholder="What needs to be done?"i]
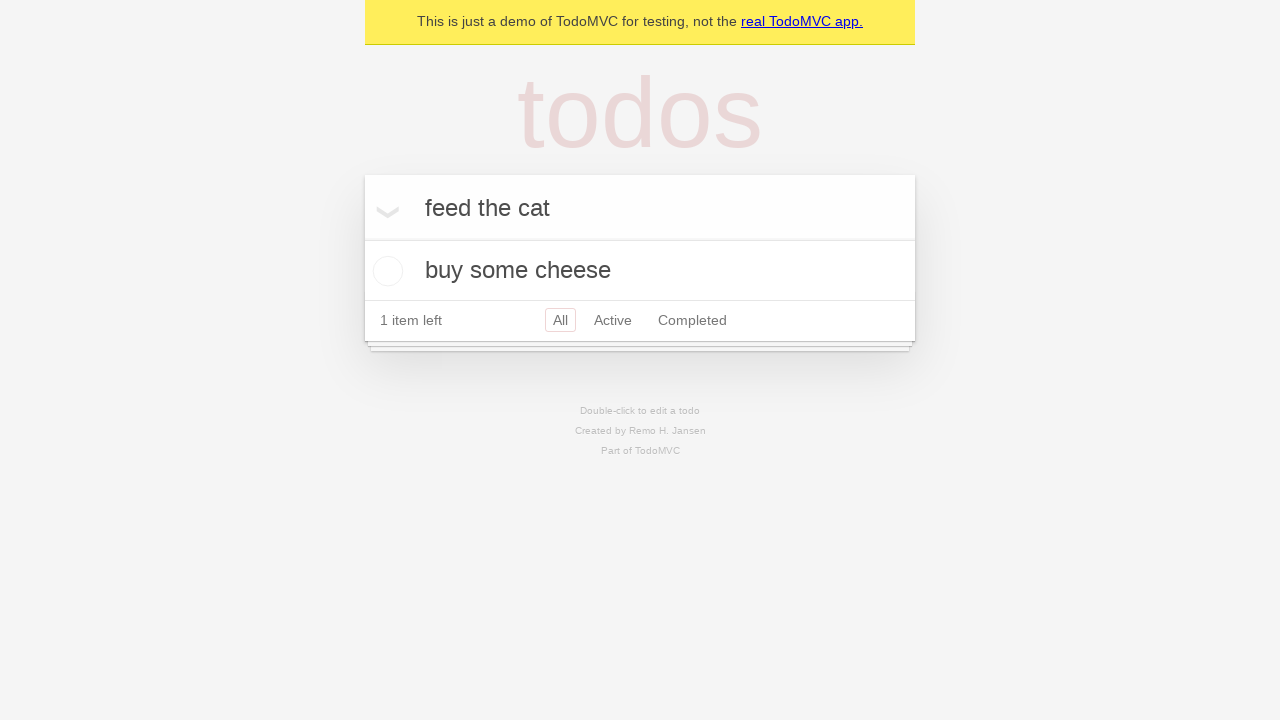

Pressed Enter to add 'feed the cat' to the todo list on internal:attr=[placeholder="What needs to be done?"i]
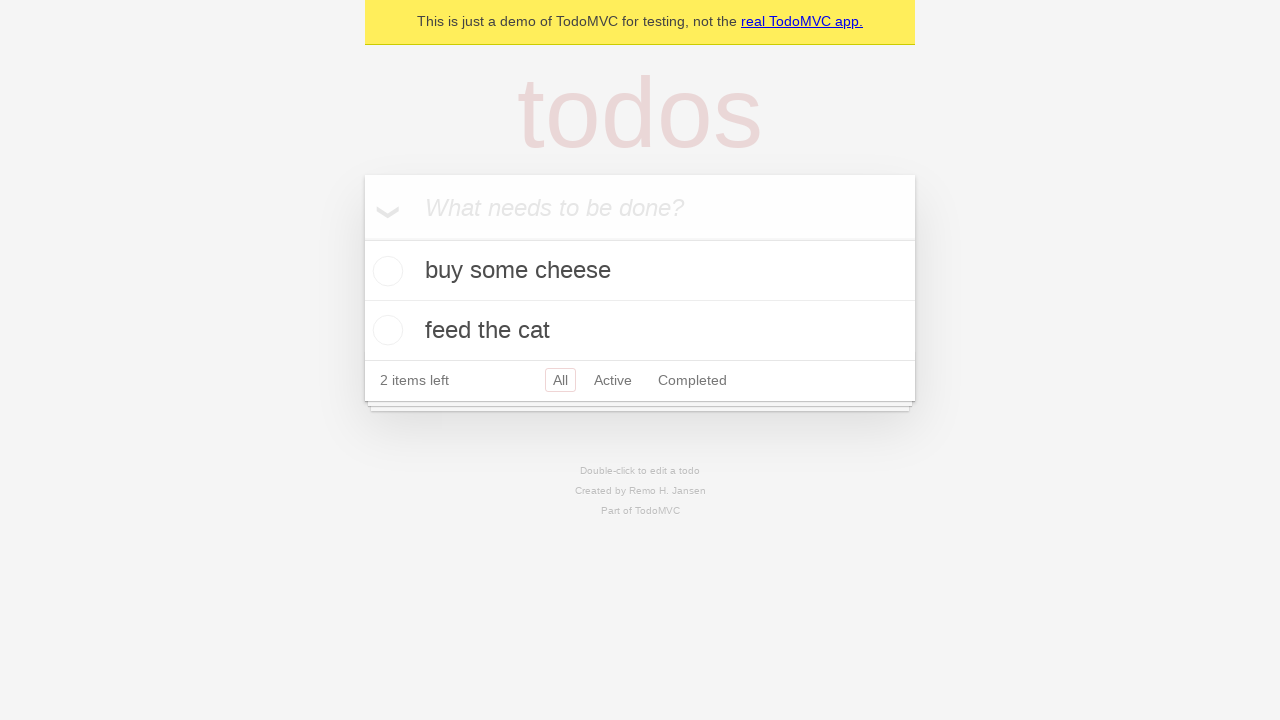

Filled todo input with 'book a doctors appointment' on internal:attr=[placeholder="What needs to be done?"i]
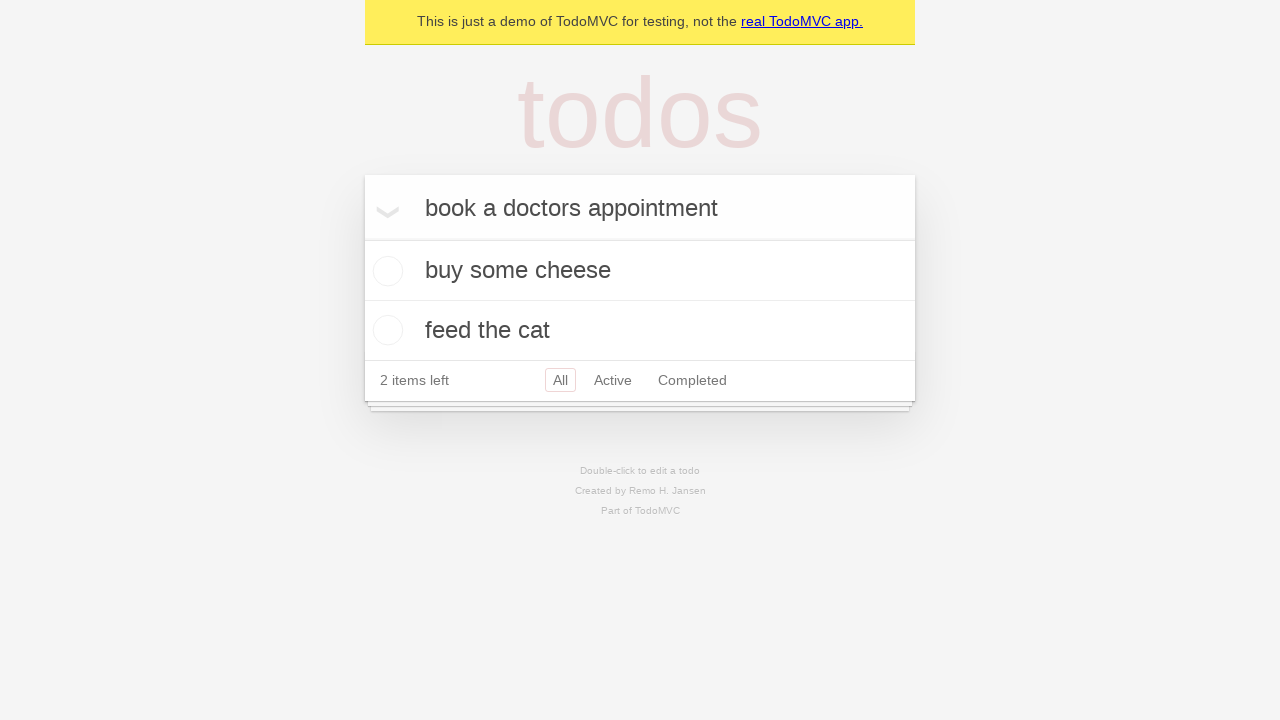

Pressed Enter to add 'book a doctors appointment' to the todo list on internal:attr=[placeholder="What needs to be done?"i]
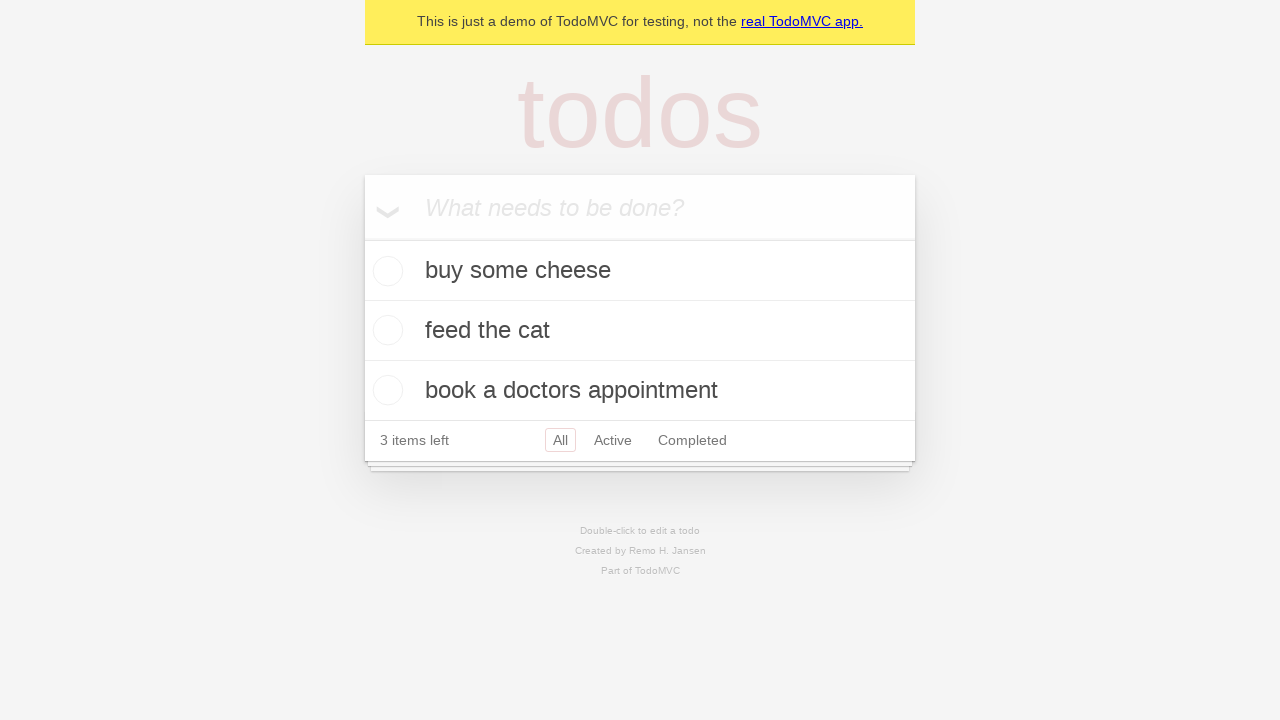

Checked the second todo item (feed the cat) at (385, 330) on internal:testid=[data-testid="todo-item"s] >> nth=1 >> internal:role=checkbox
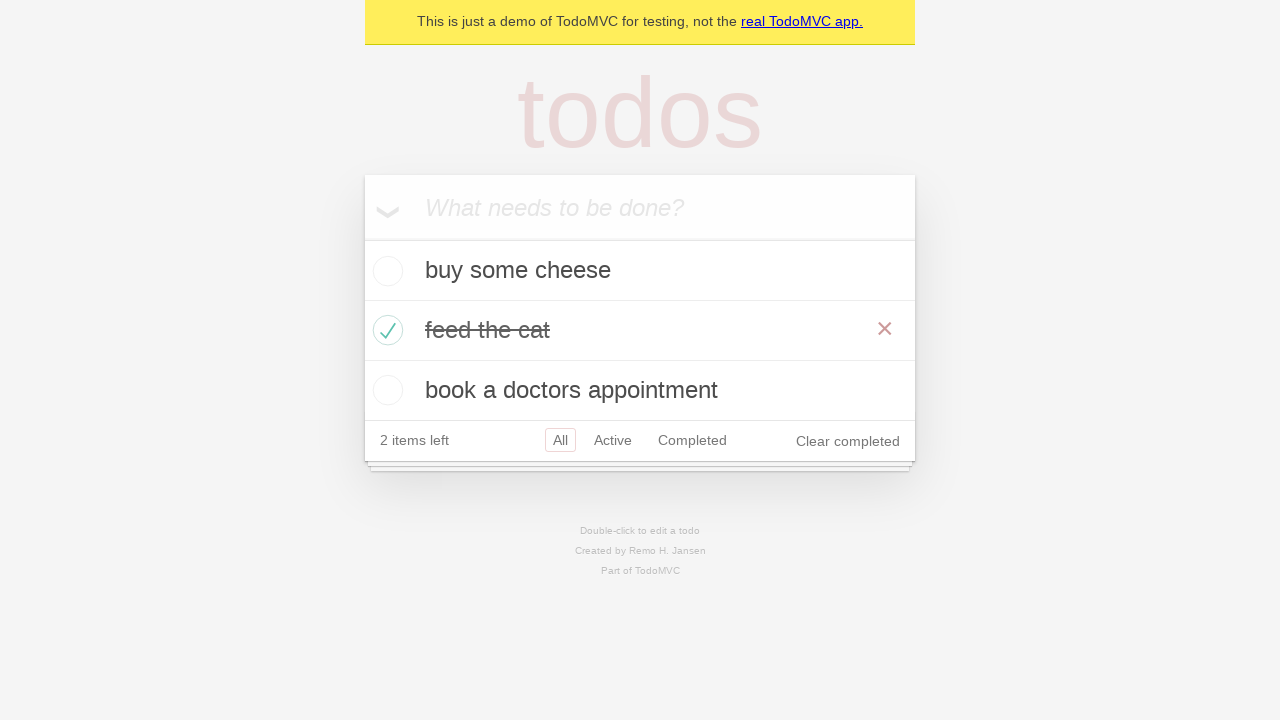

Clicked on Active filter at (613, 440) on internal:role=link[name="Active"i]
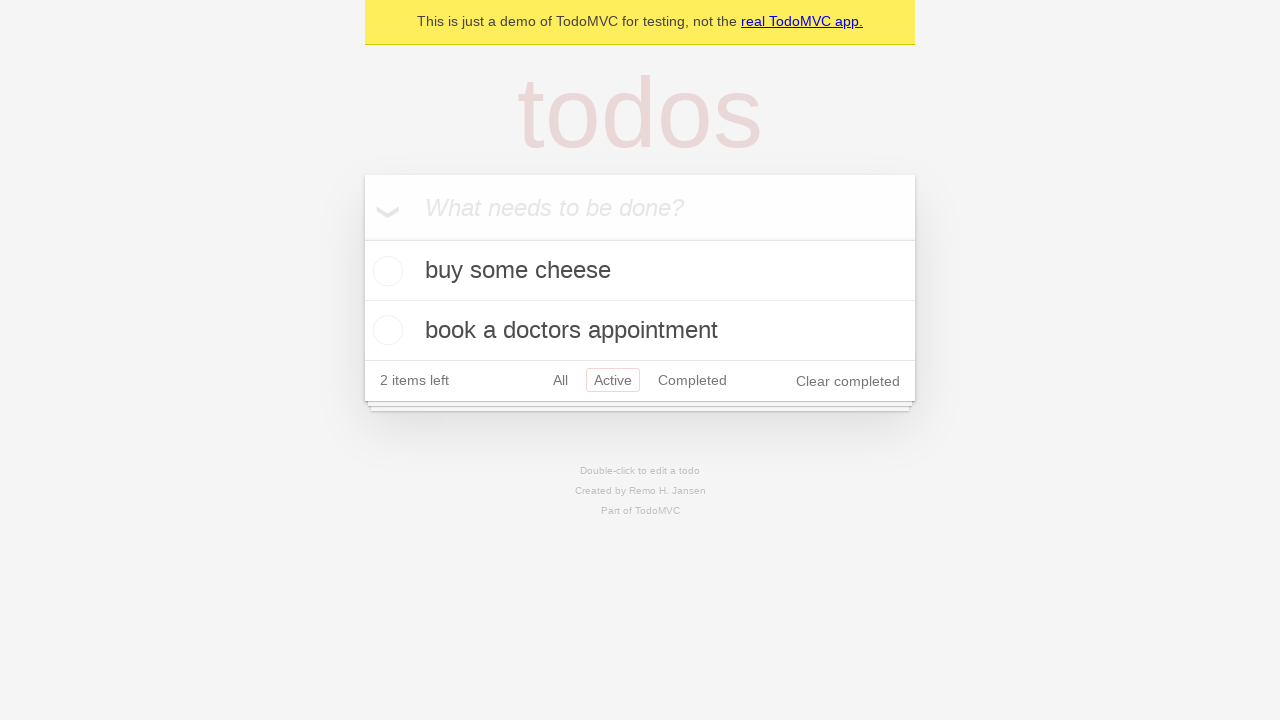

Clicked on Completed filter at (692, 380) on internal:role=link[name="Completed"i]
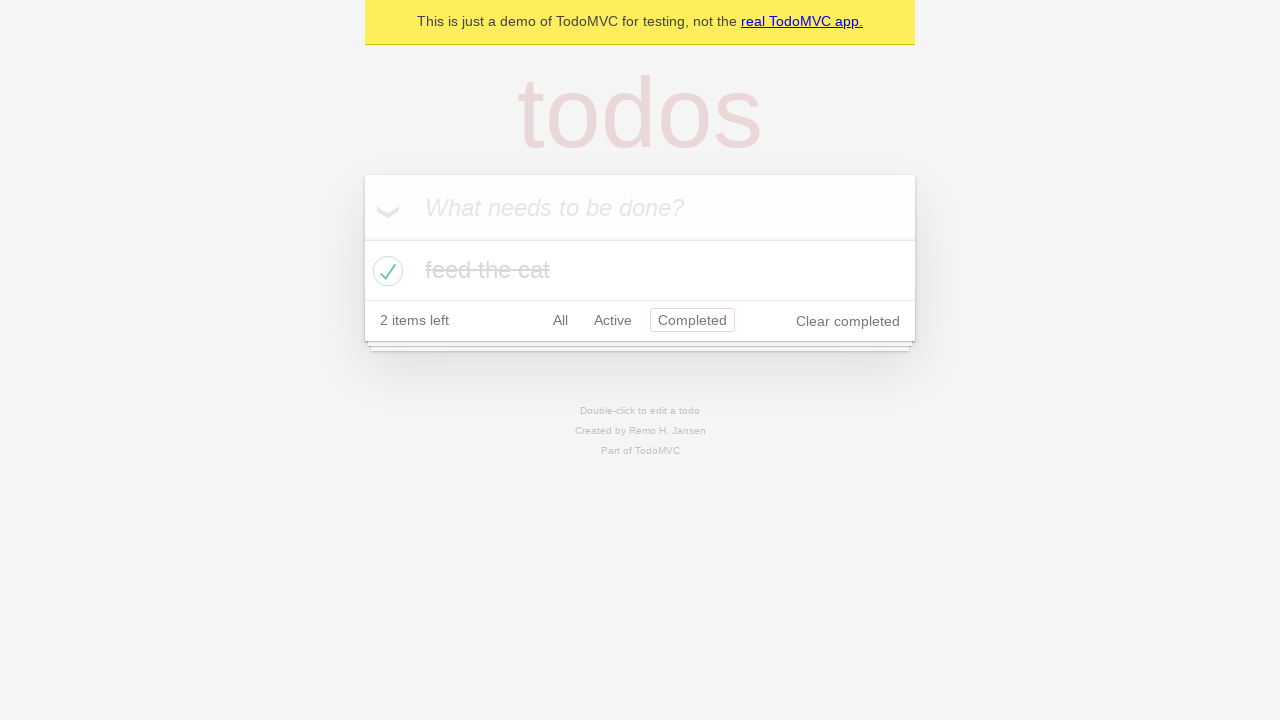

Clicked on All filter to display all items regardless of completion status at (560, 320) on internal:role=link[name="All"i]
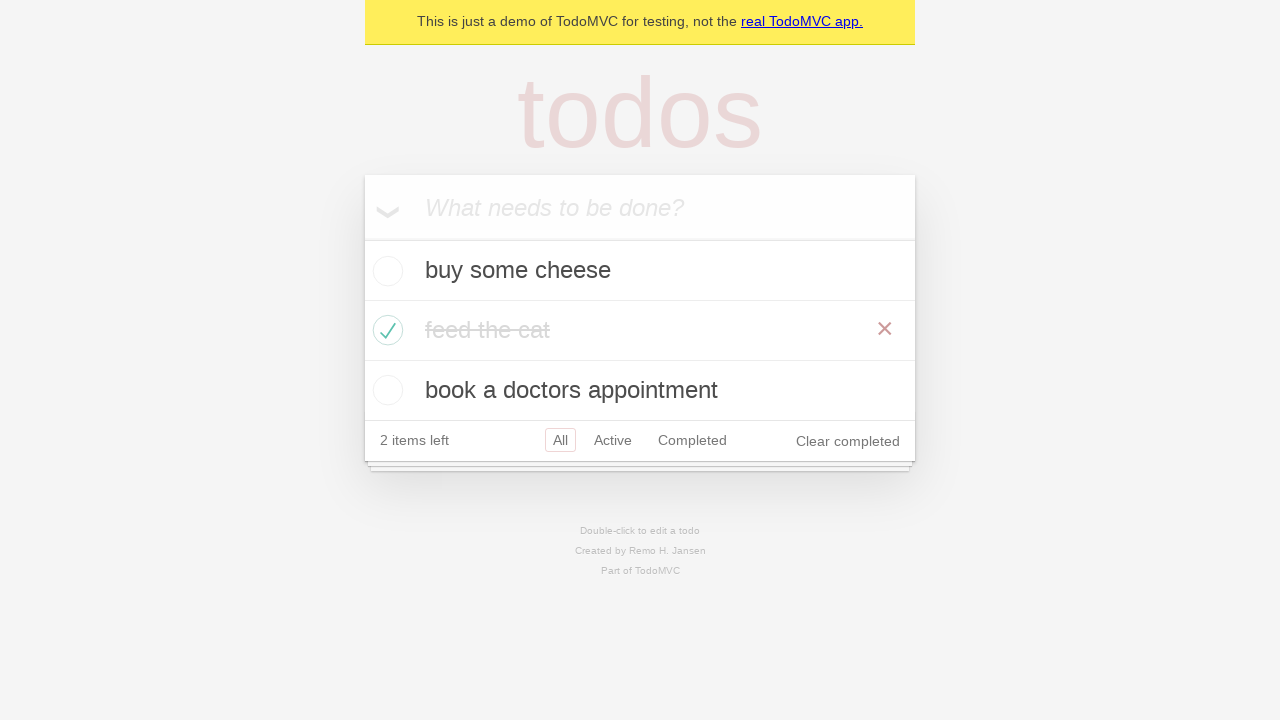

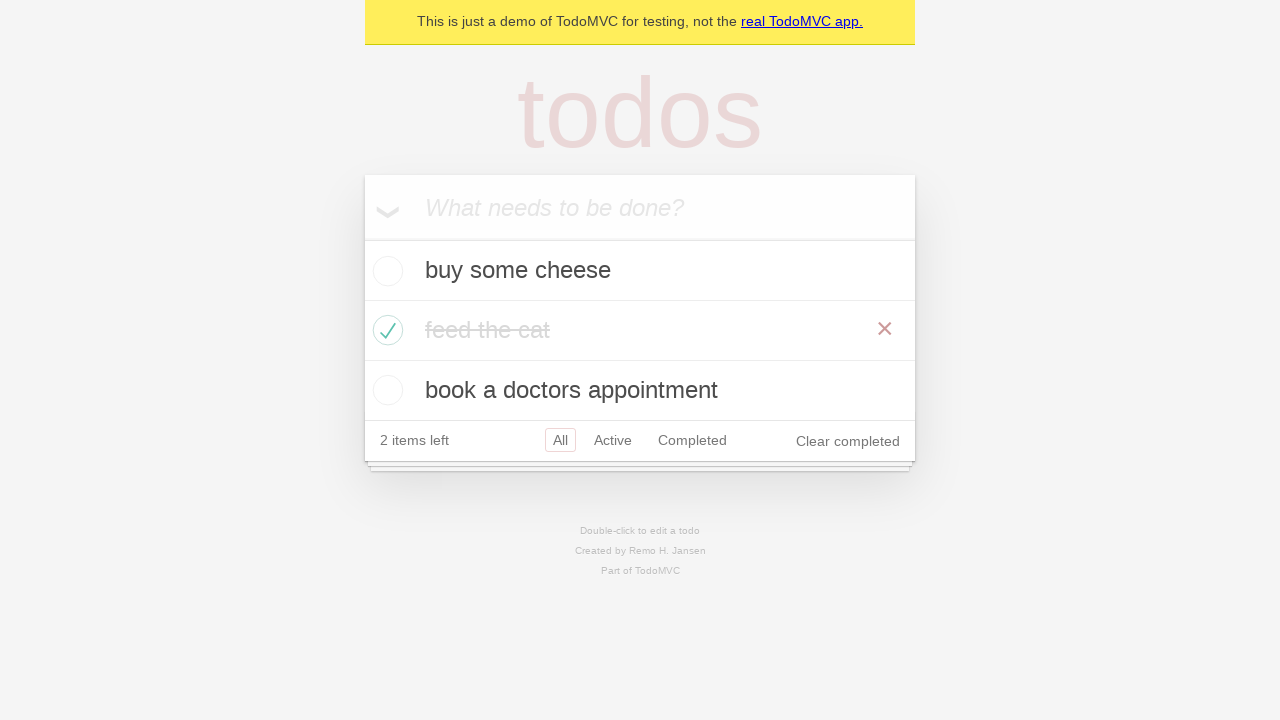